Tests a slow calculator web application by setting a delay, inputting numbers (7 + 8), and verifying the result equals 15.

Starting URL: https://bonigarcia.dev/selenium-webdriver-java/slow-calculator.html

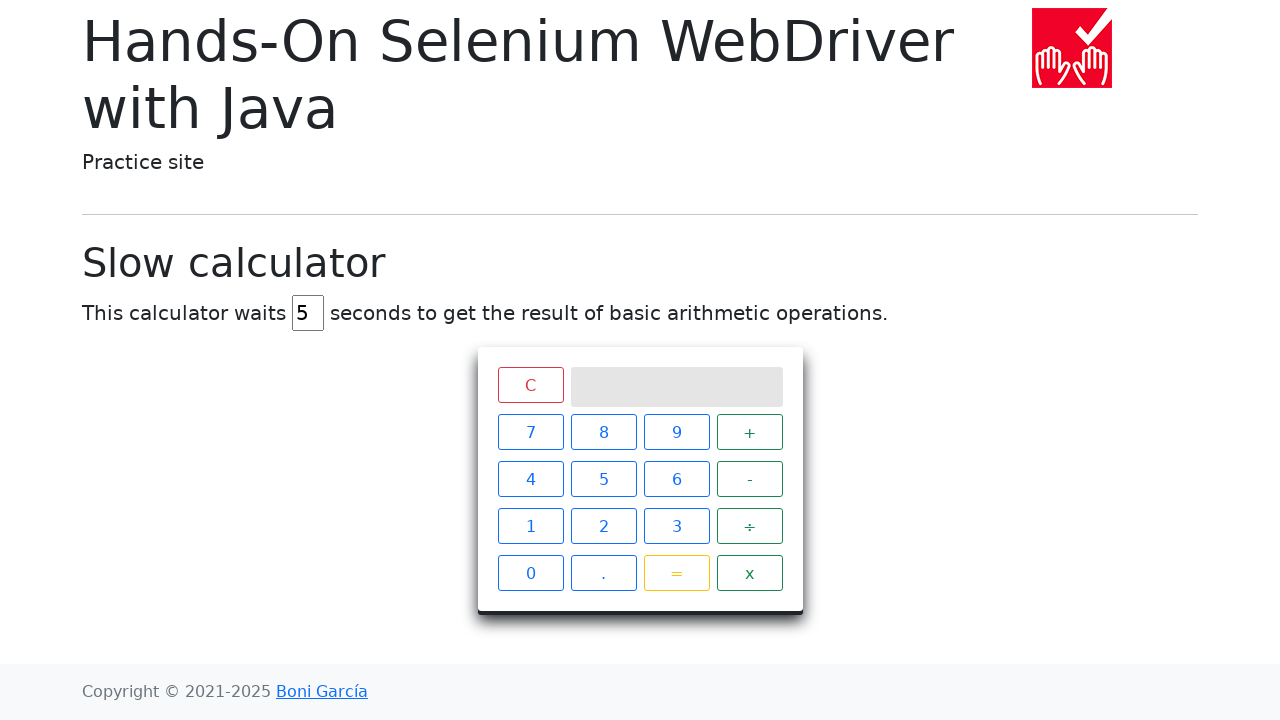

Navigated to slow calculator application
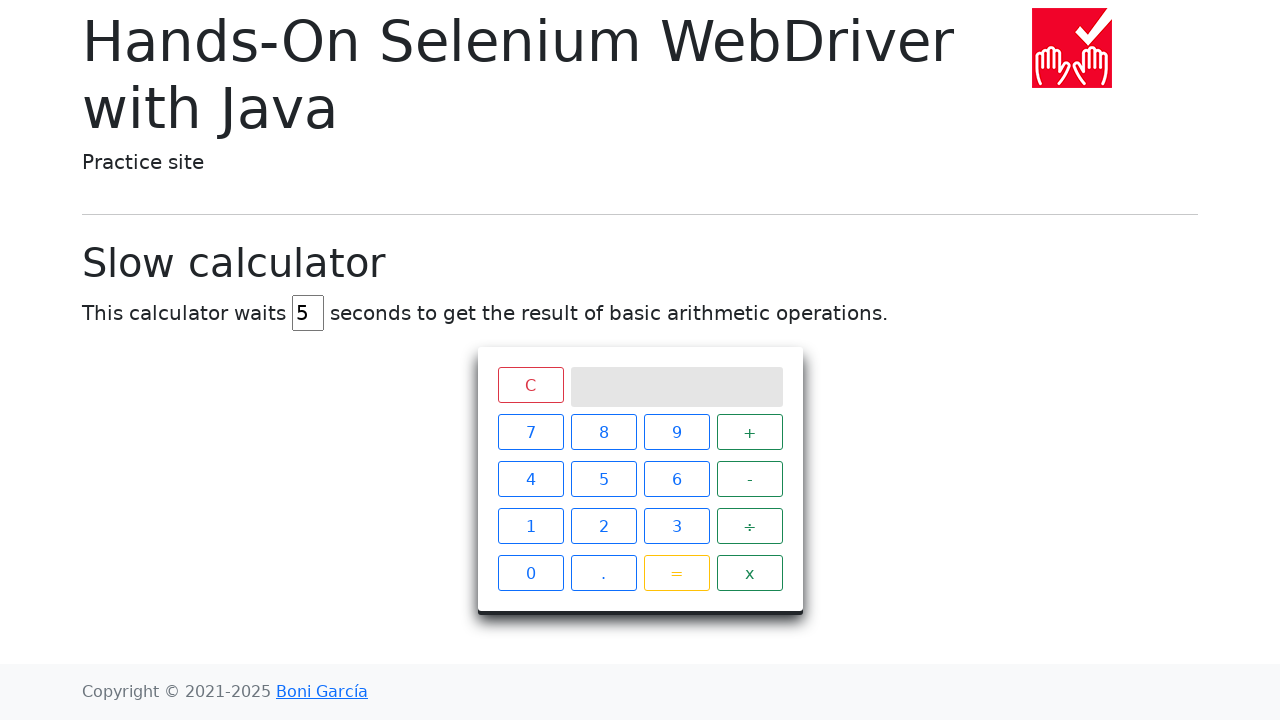

Cleared the delay input field on #delay
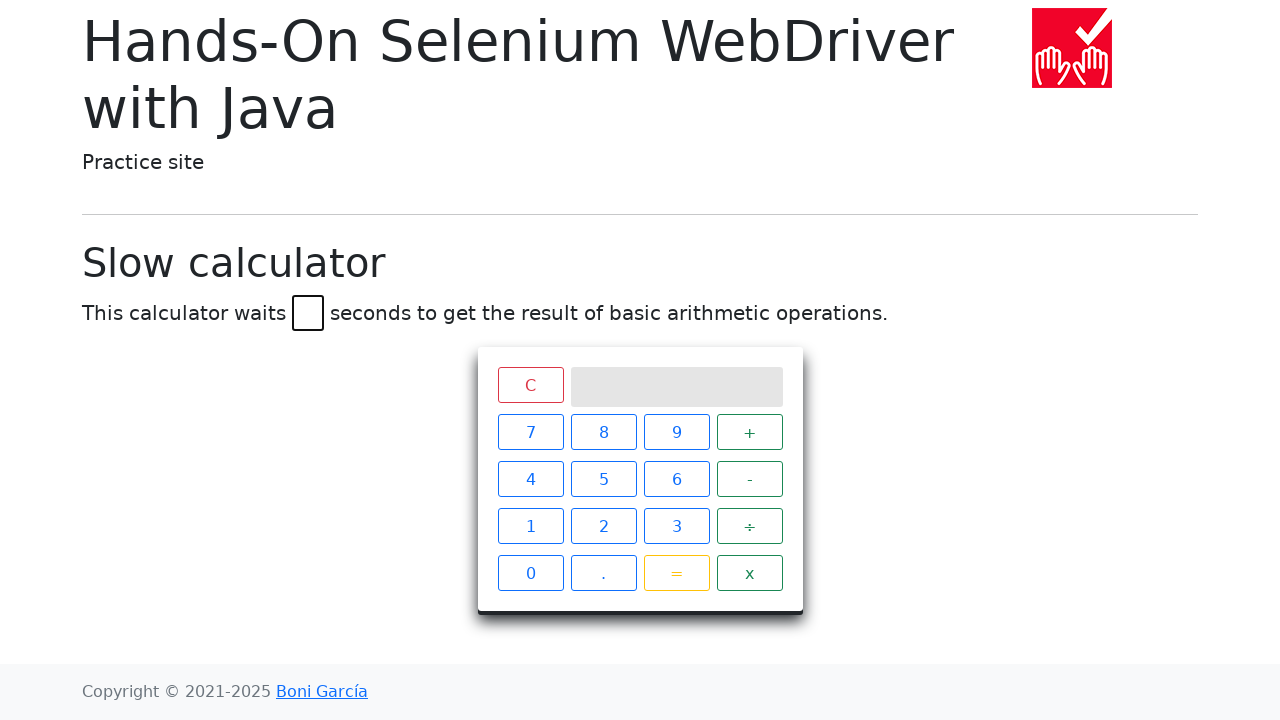

Set delay to 1 second on #delay
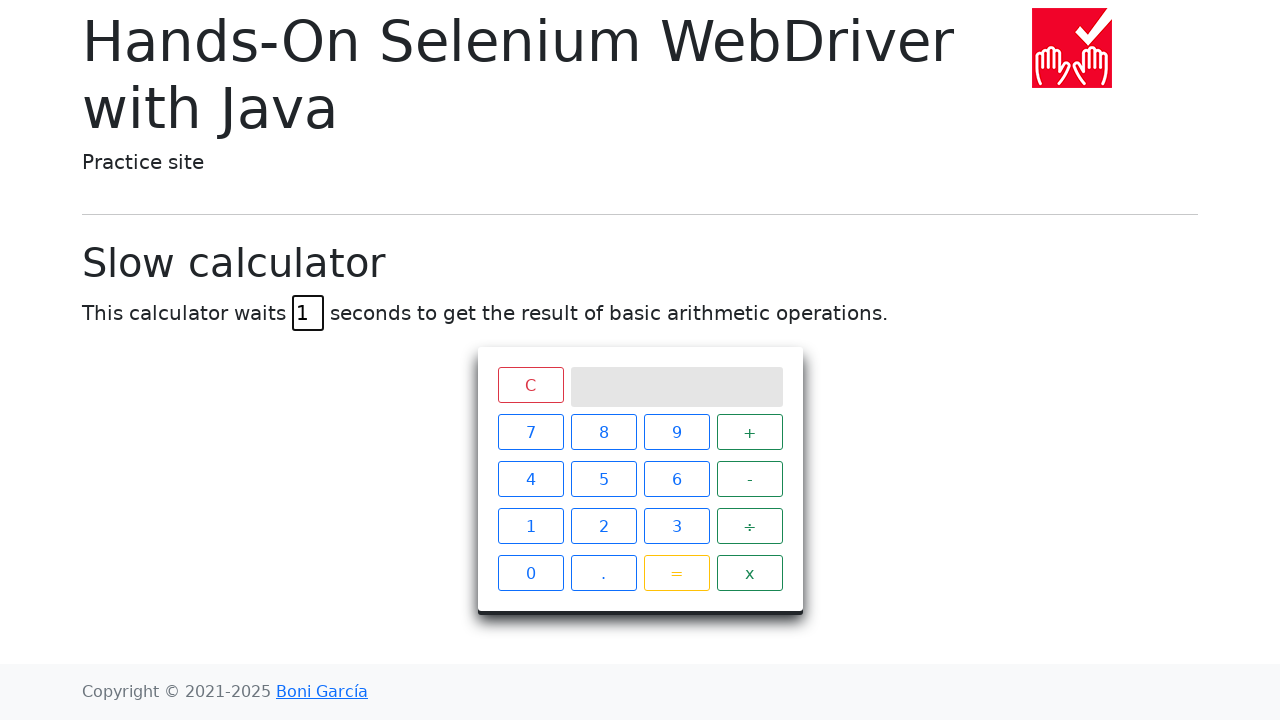

Clicked number 7 button at (530, 432) on .btn.btn-outline-primary >> nth=0
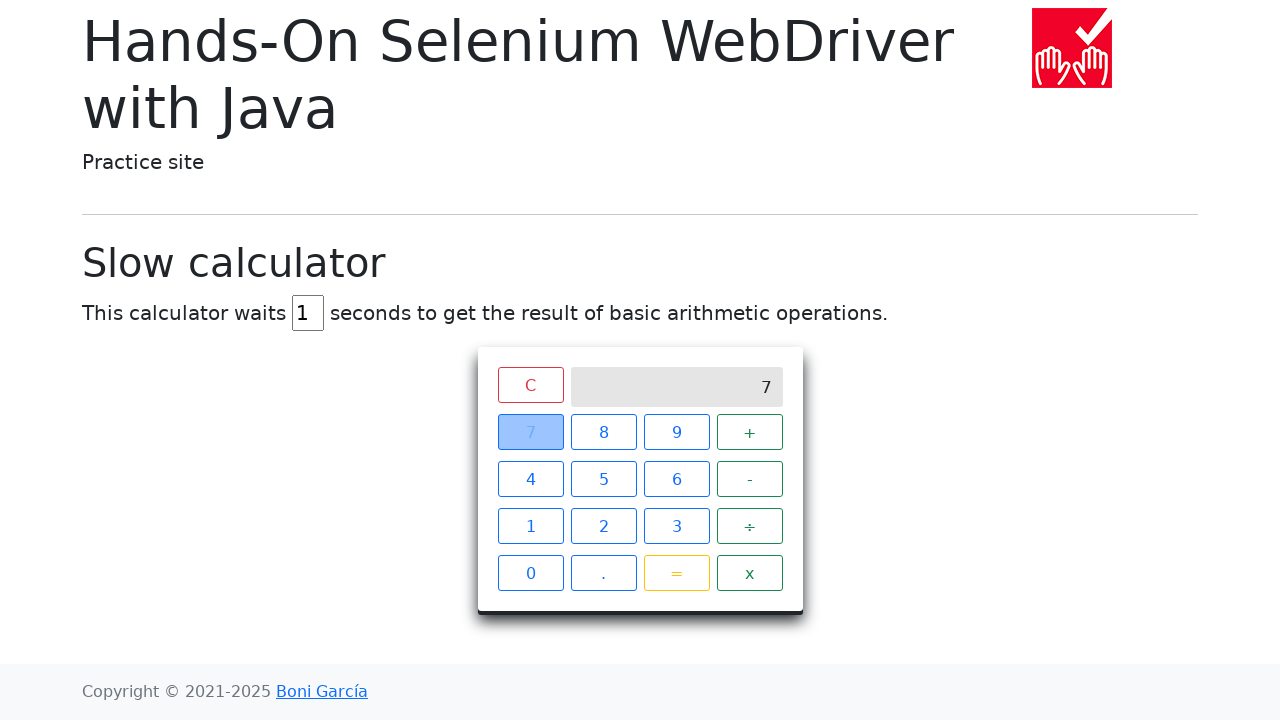

Clicked + operator button at (750, 432) on .operator.btn.btn-outline-success >> nth=0
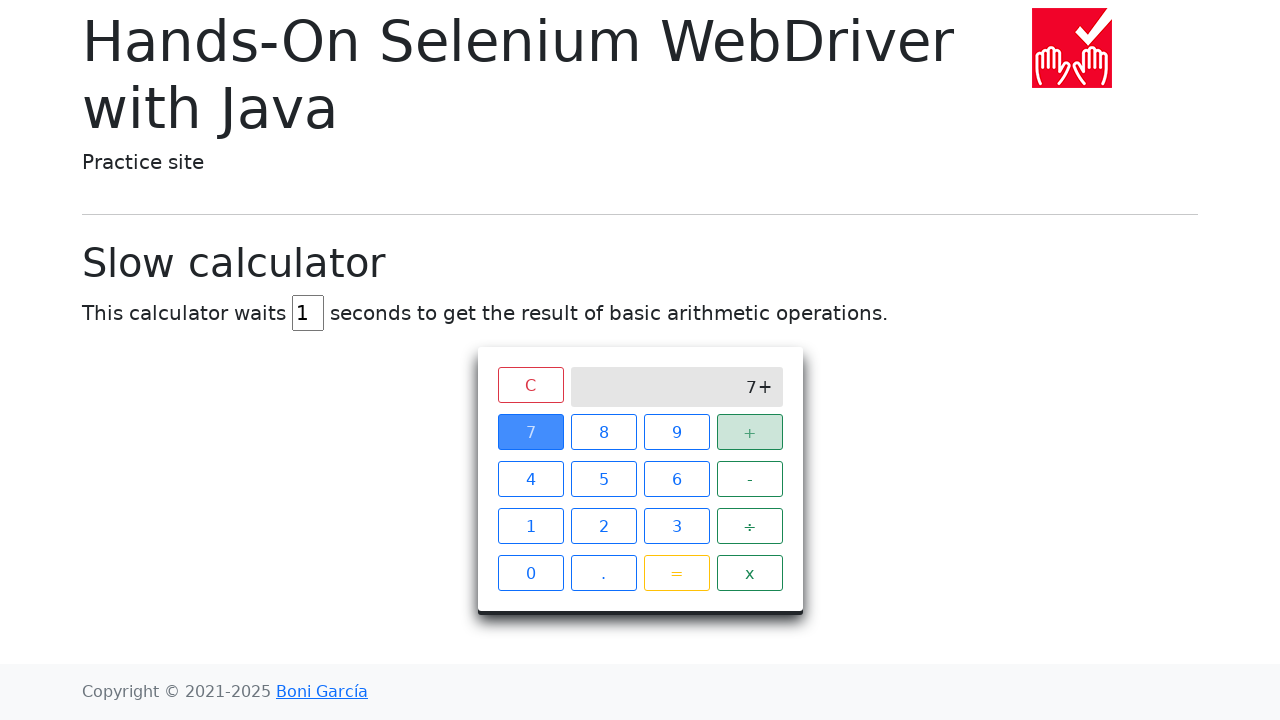

Clicked number 8 button at (604, 432) on .btn.btn-outline-primary >> nth=1
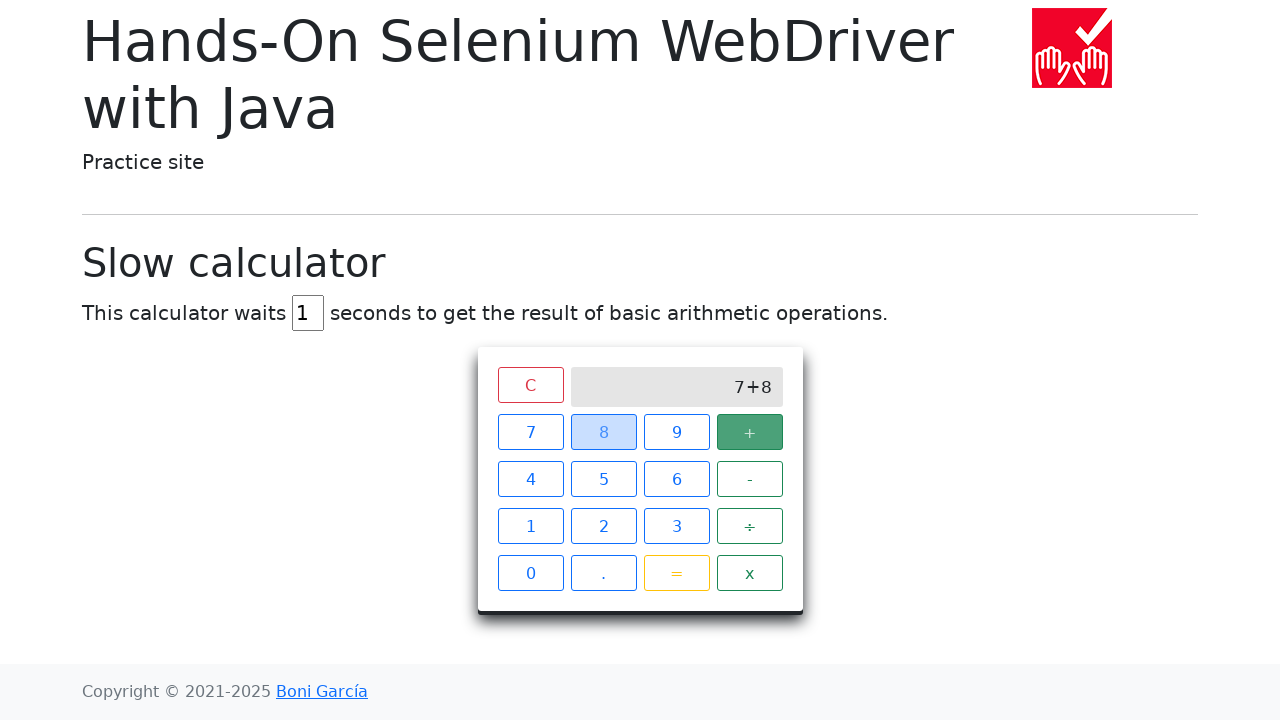

Clicked equals button to calculate result at (676, 573) on .btn.btn-outline-warning
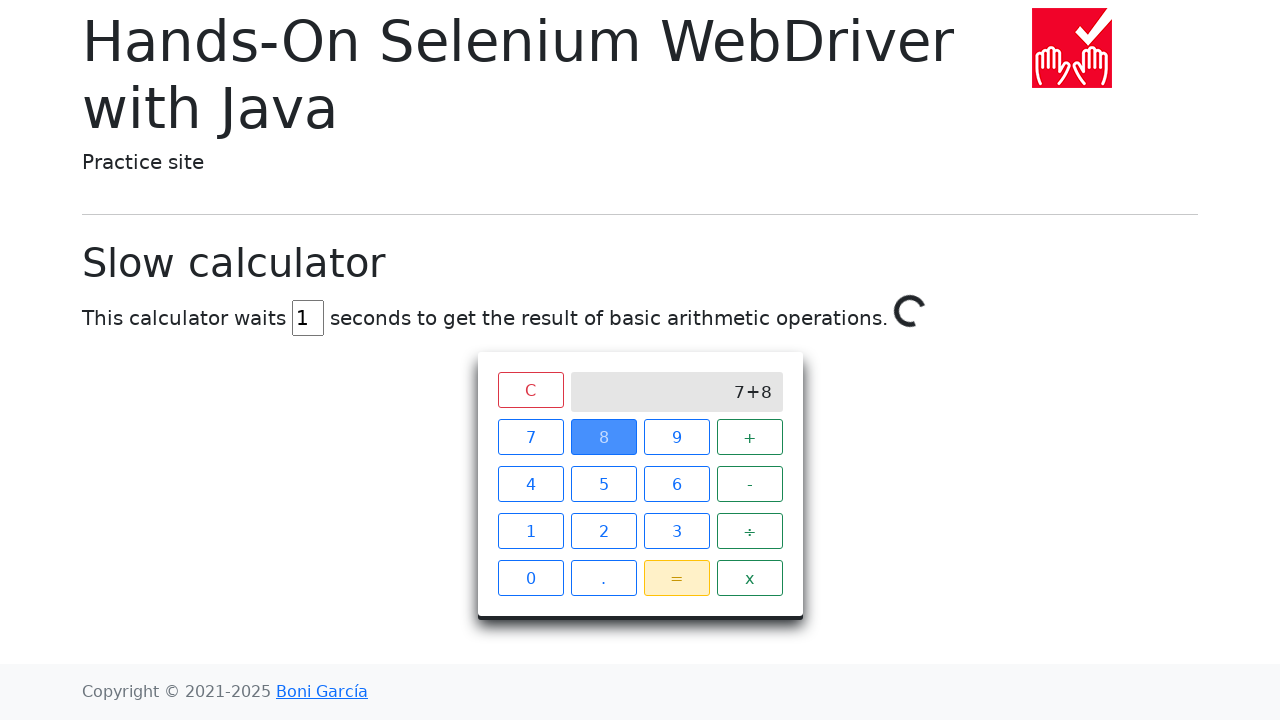

Result 15 appeared on calculator screen (7 + 8 = 15)
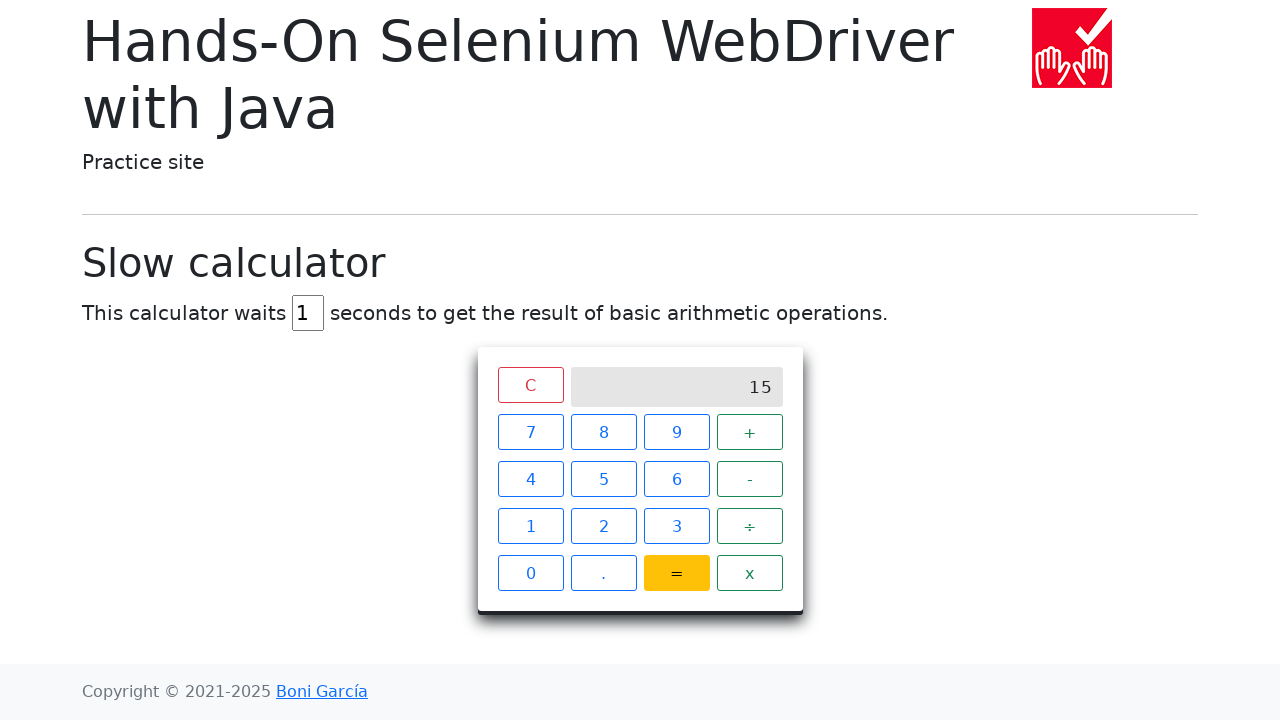

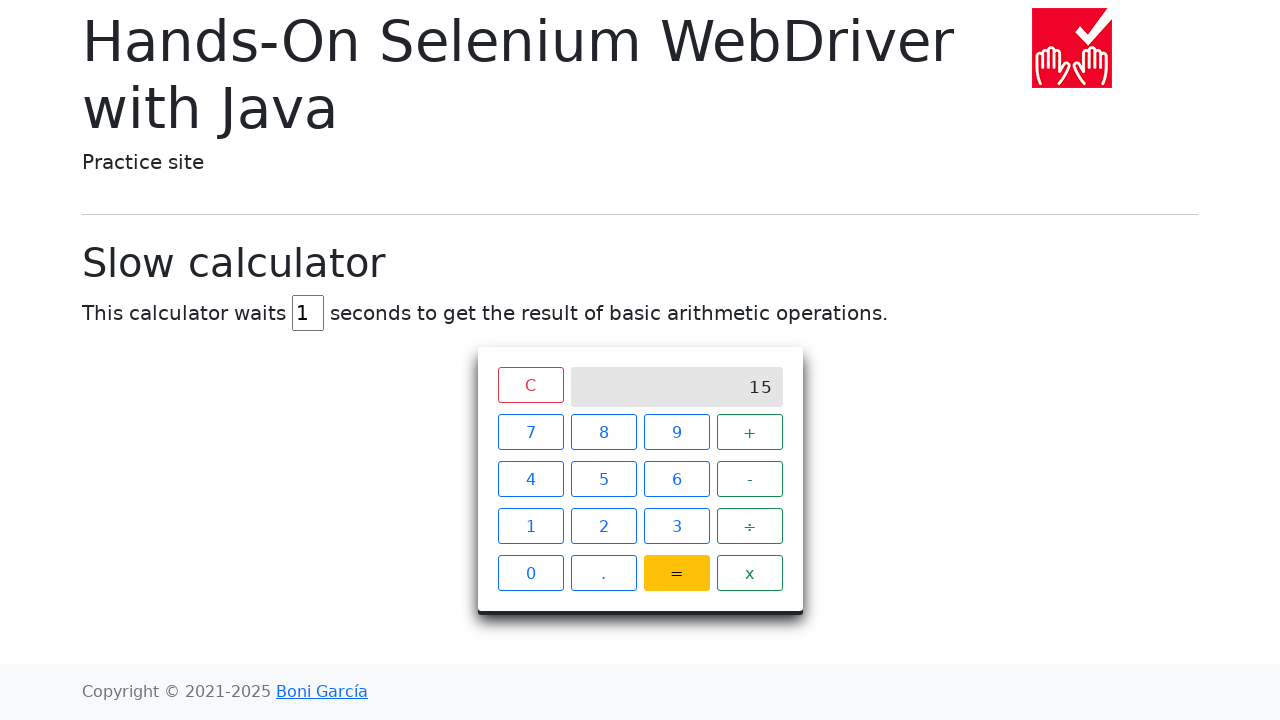